Tests autocomplete/autosuggest functionality by typing a partial country name, waiting for suggestions to appear, and selecting "India" from the dropdown list

Starting URL: https://rahulshettyacademy.com/dropdownsPractise/

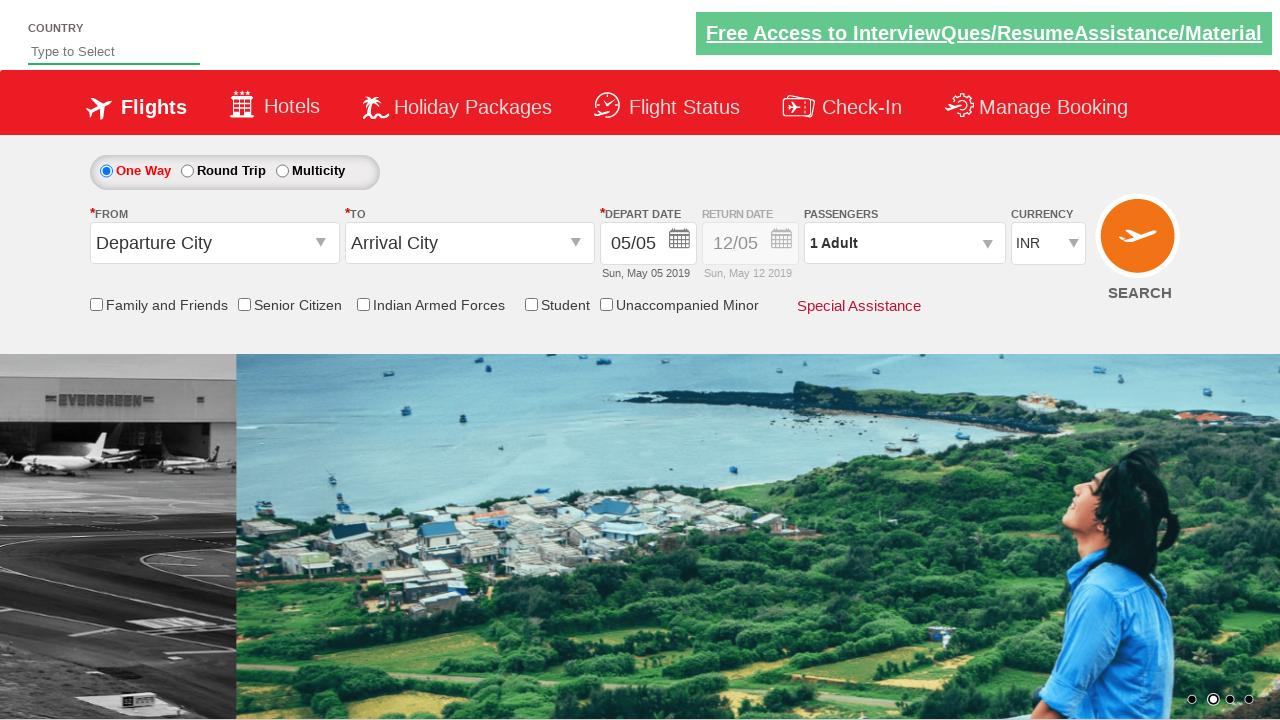

Filled autosuggest field with 'ind' on #autosuggest
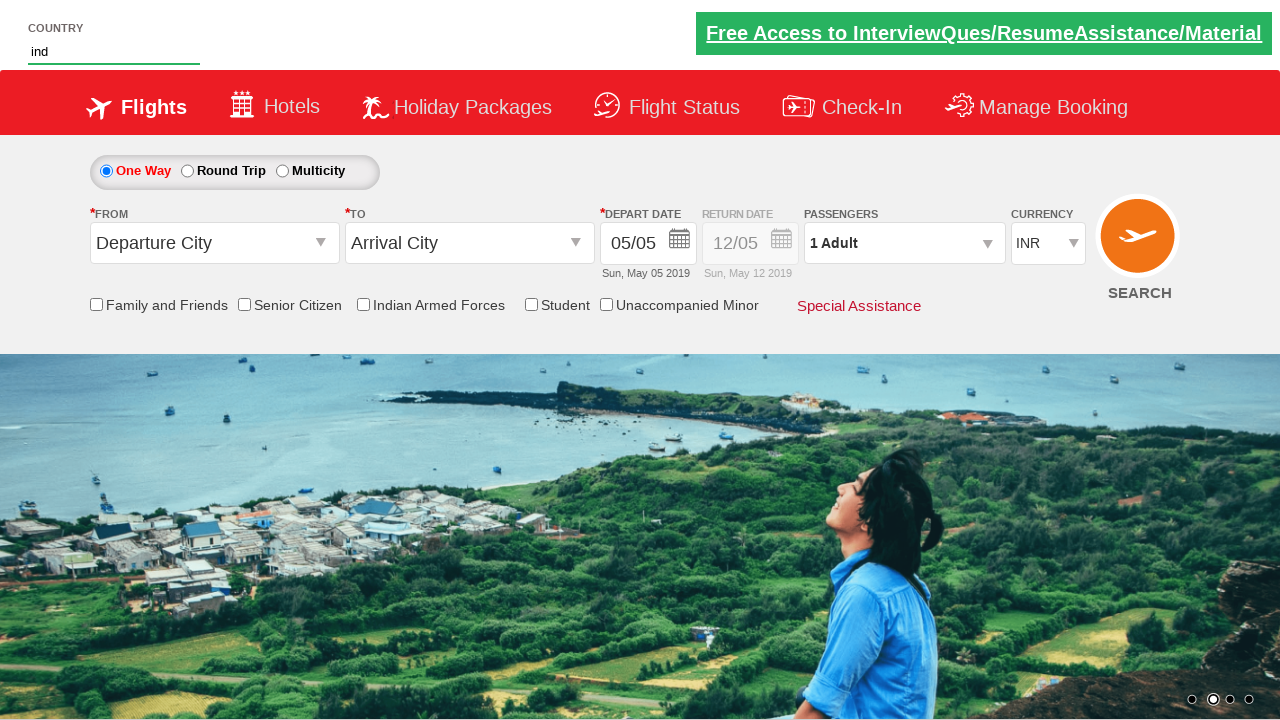

Autocomplete suggestions dropdown appeared
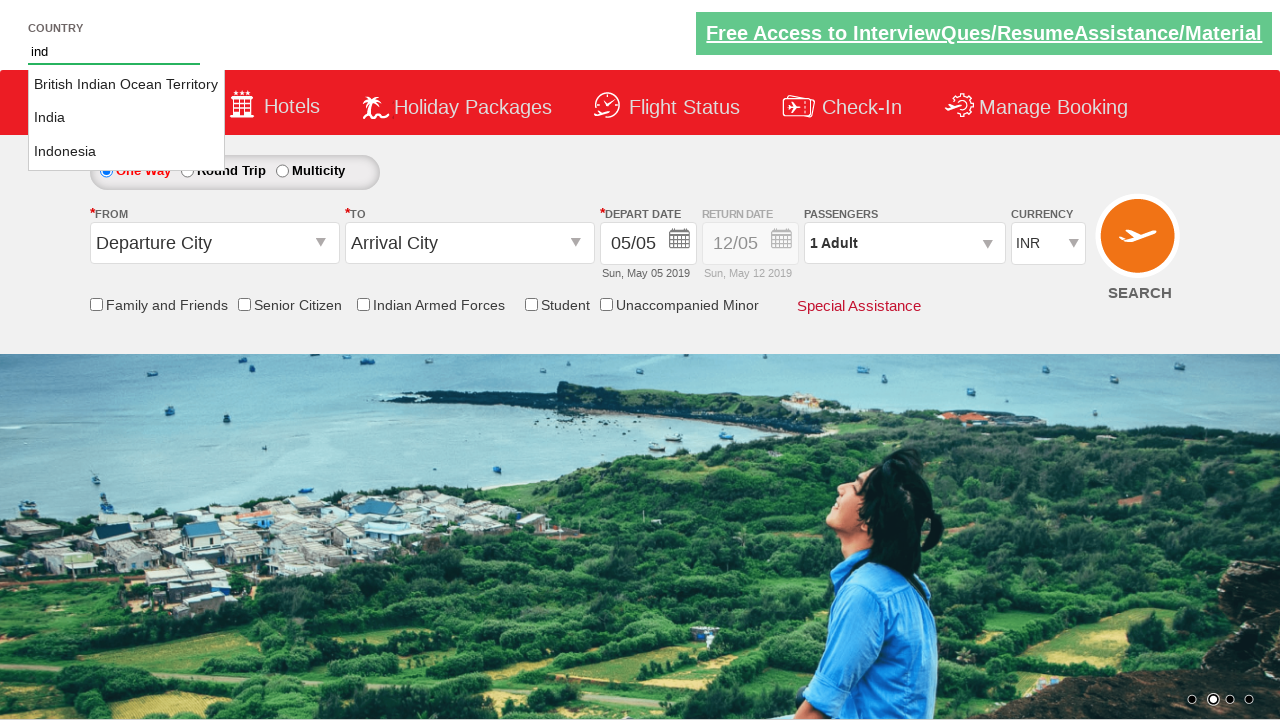

Selected 'India' from the autosuggest dropdown at (126, 118) on xpath=//li[@class='ui-menu-item']/a[text()='India']
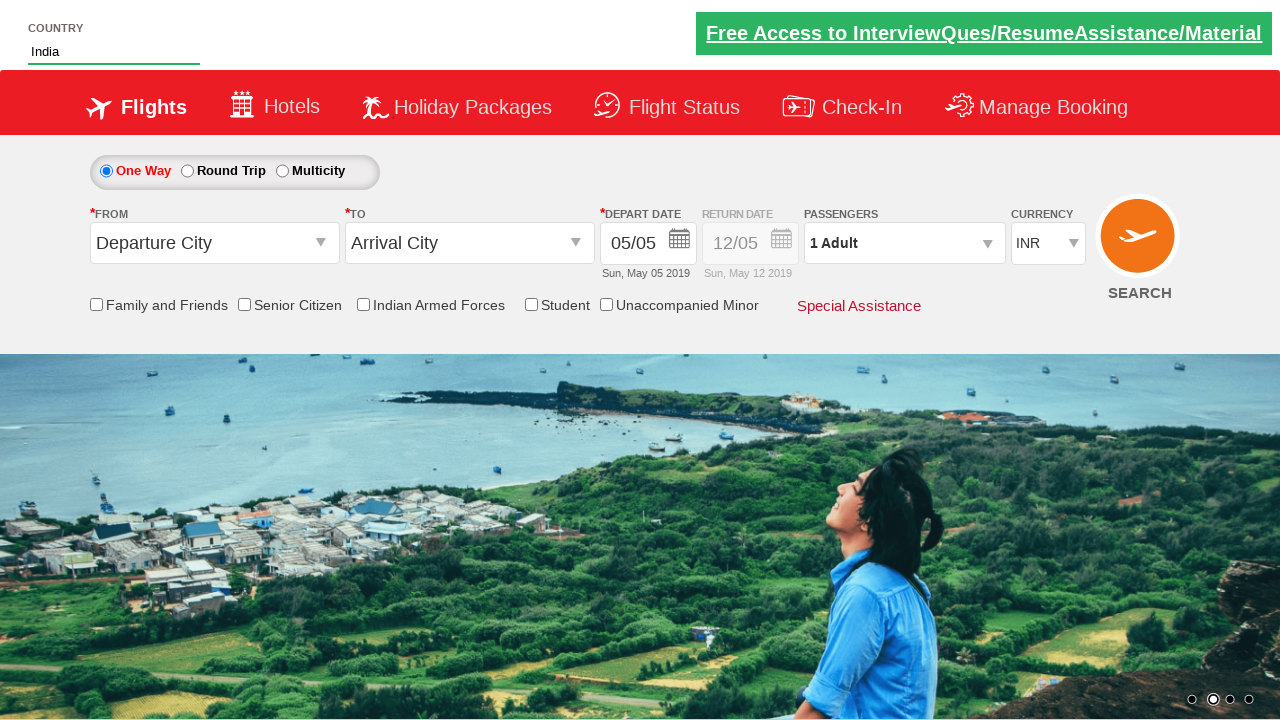

Verified that 'India' is selected in the autosuggest field
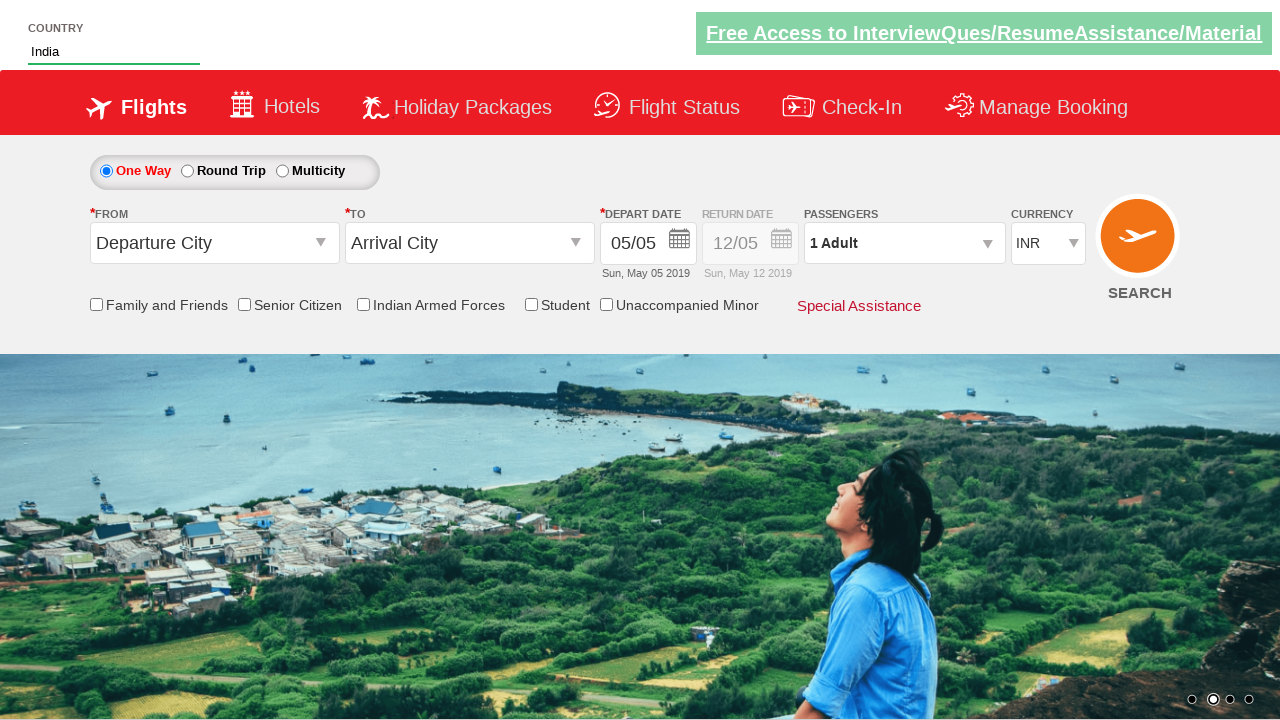

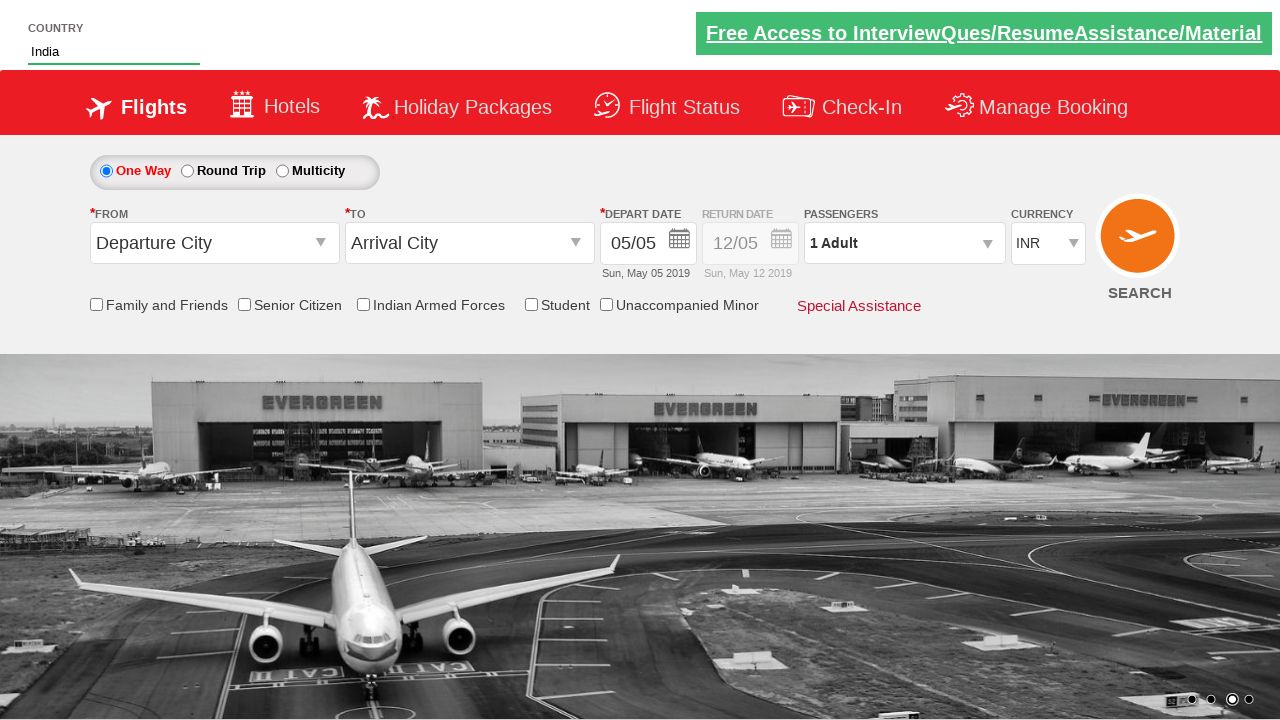